Navigates to the Bootsnipp website (a Bootstrap code snippets site) and waits for the page to load. This appears to be a setup test for bootstrap dropdown handling.

Starting URL: https://bootsnipp.com

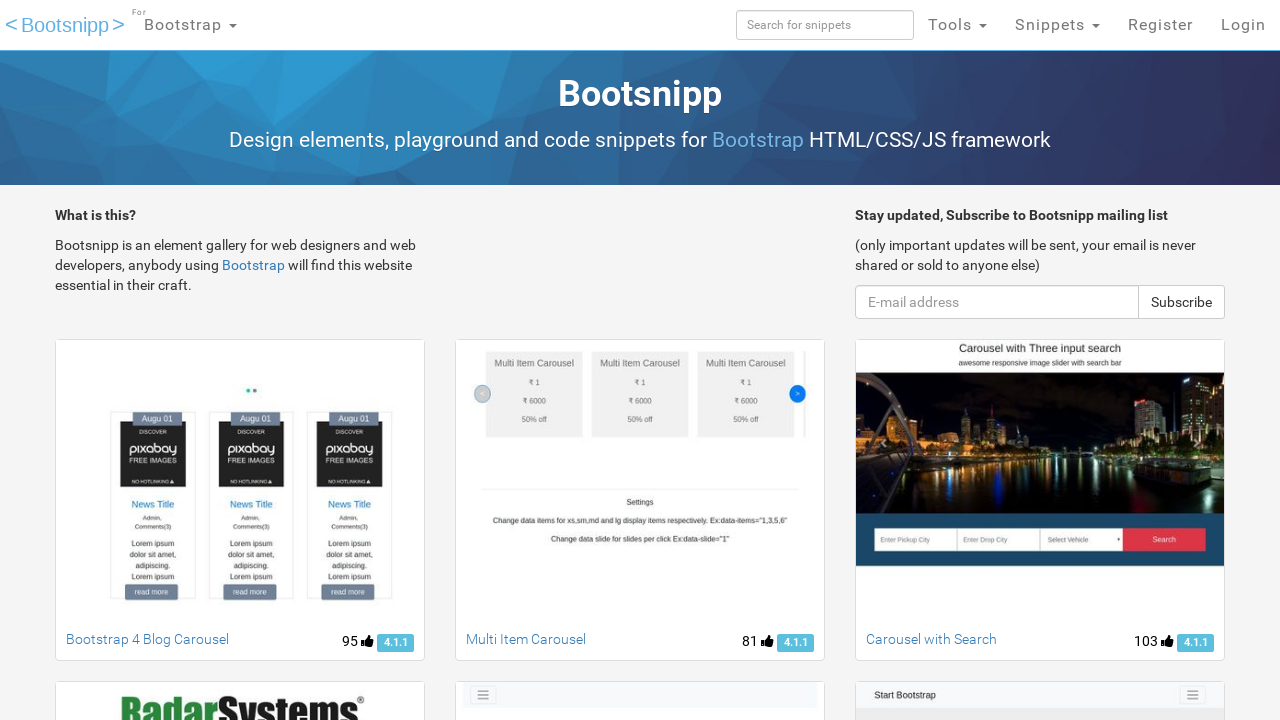

Navigated to Bootsnipp website (https://bootsnipp.com)
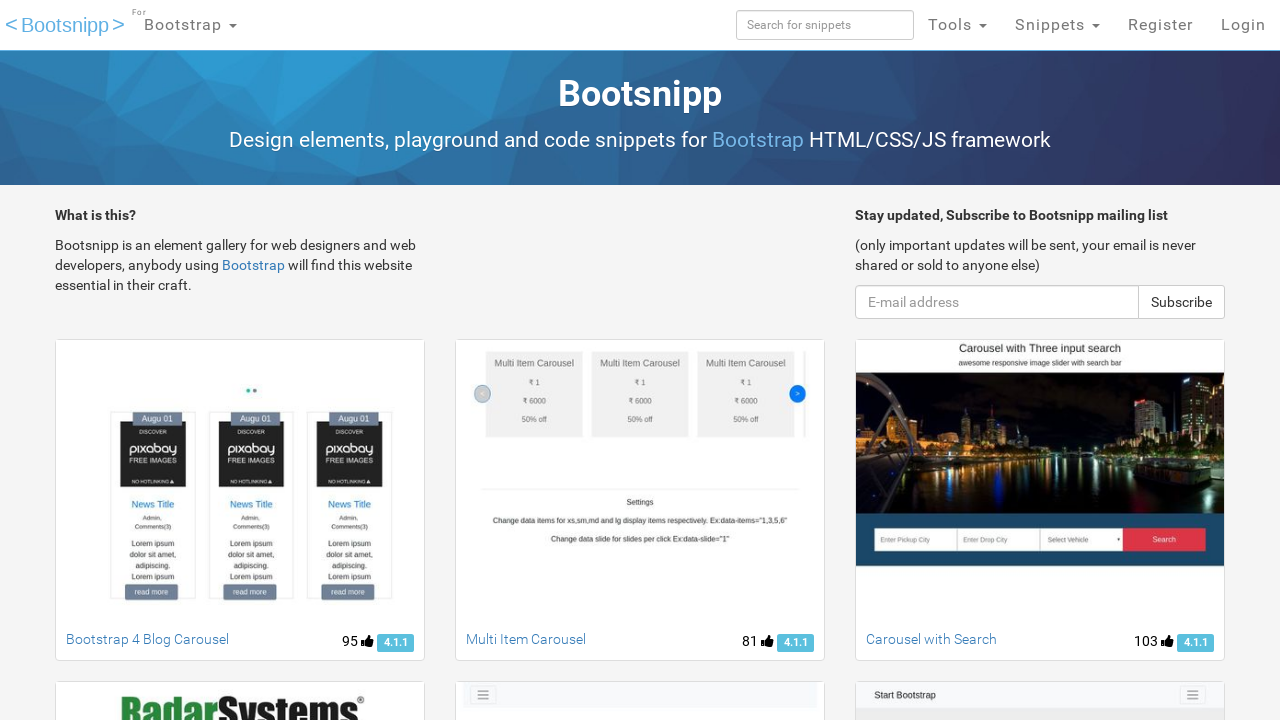

Page DOM content loaded and ready
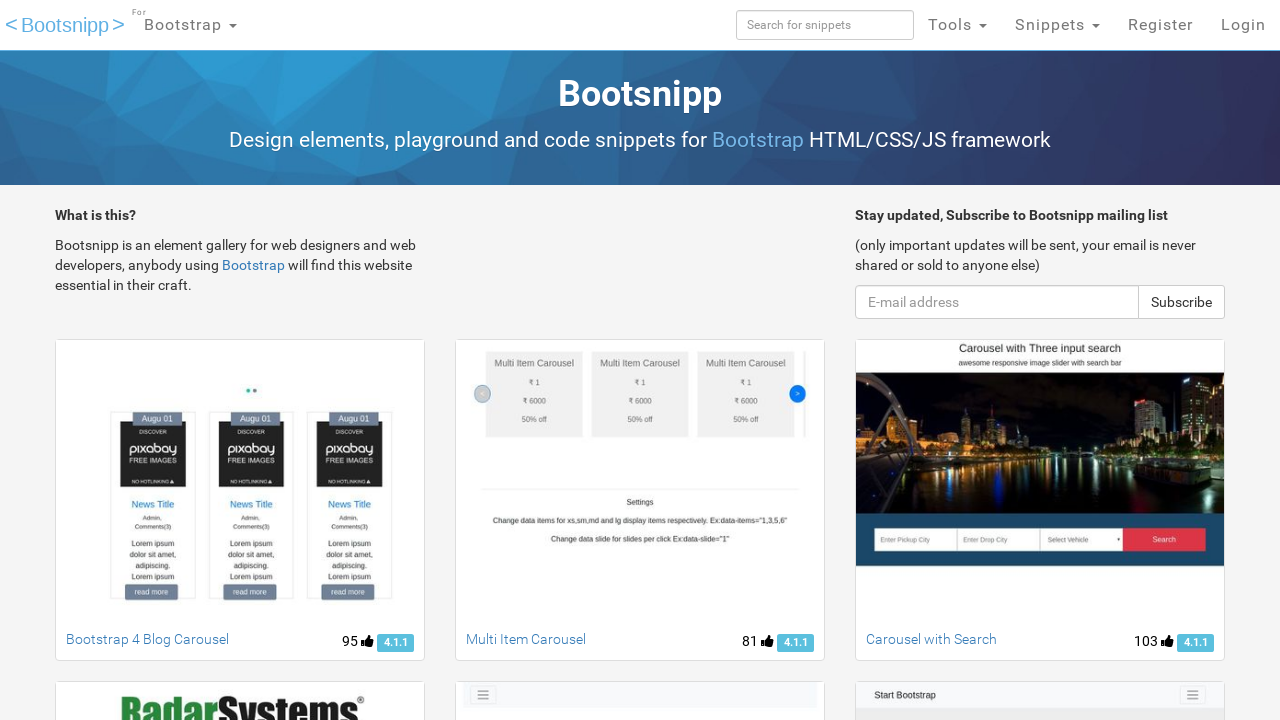

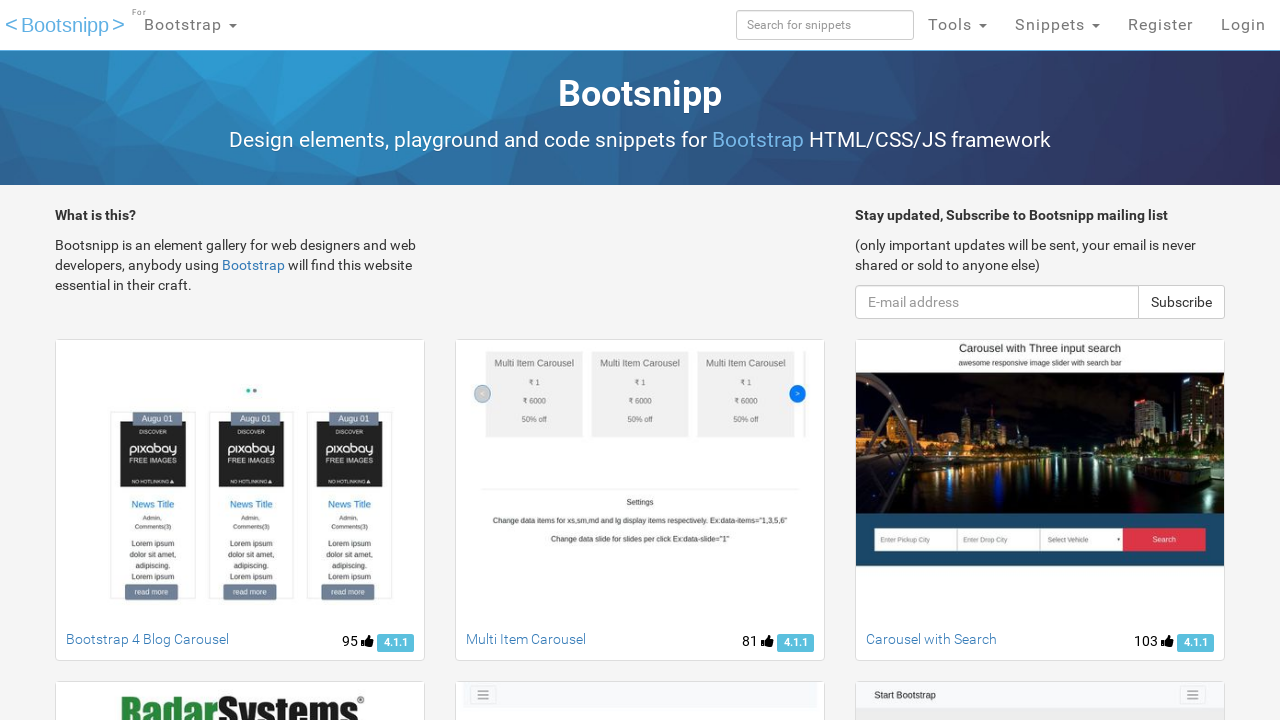